Tests that the browser back button correctly navigates through filter history

Starting URL: https://demo.playwright.dev/todomvc

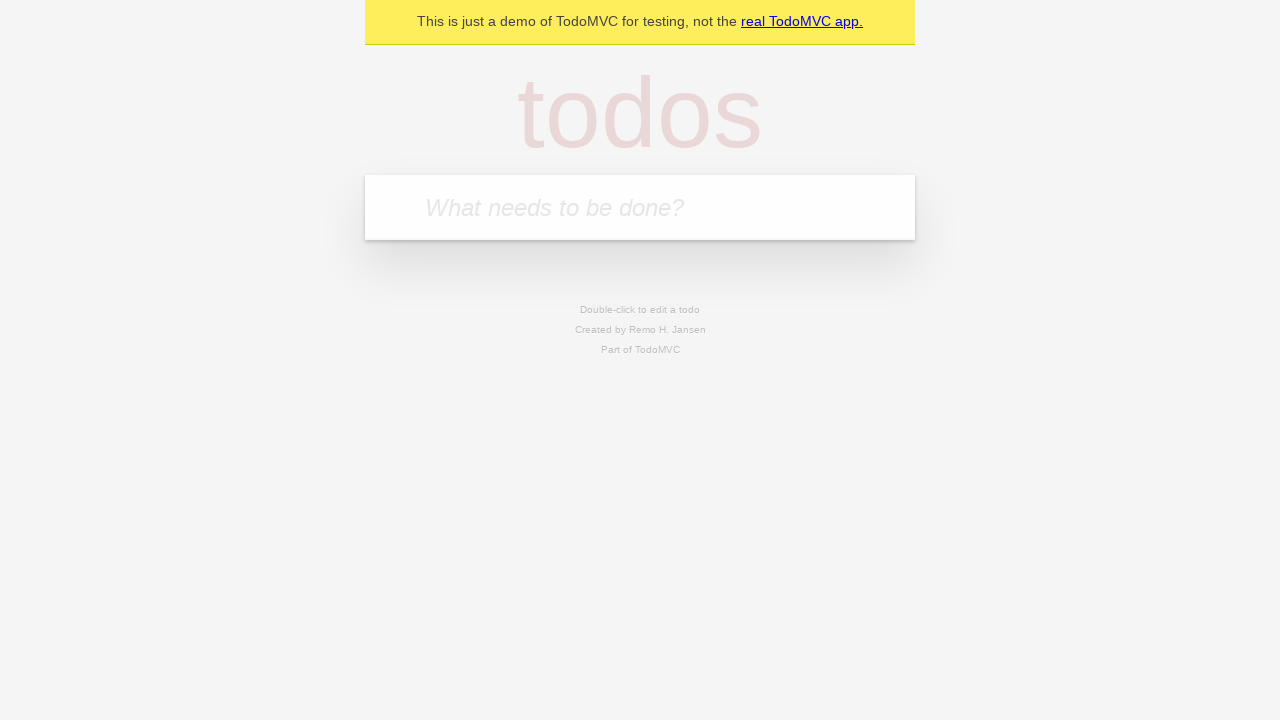

Filled new todo input with 'buy some cheese' on internal:attr=[placeholder="What needs to be done?"i]
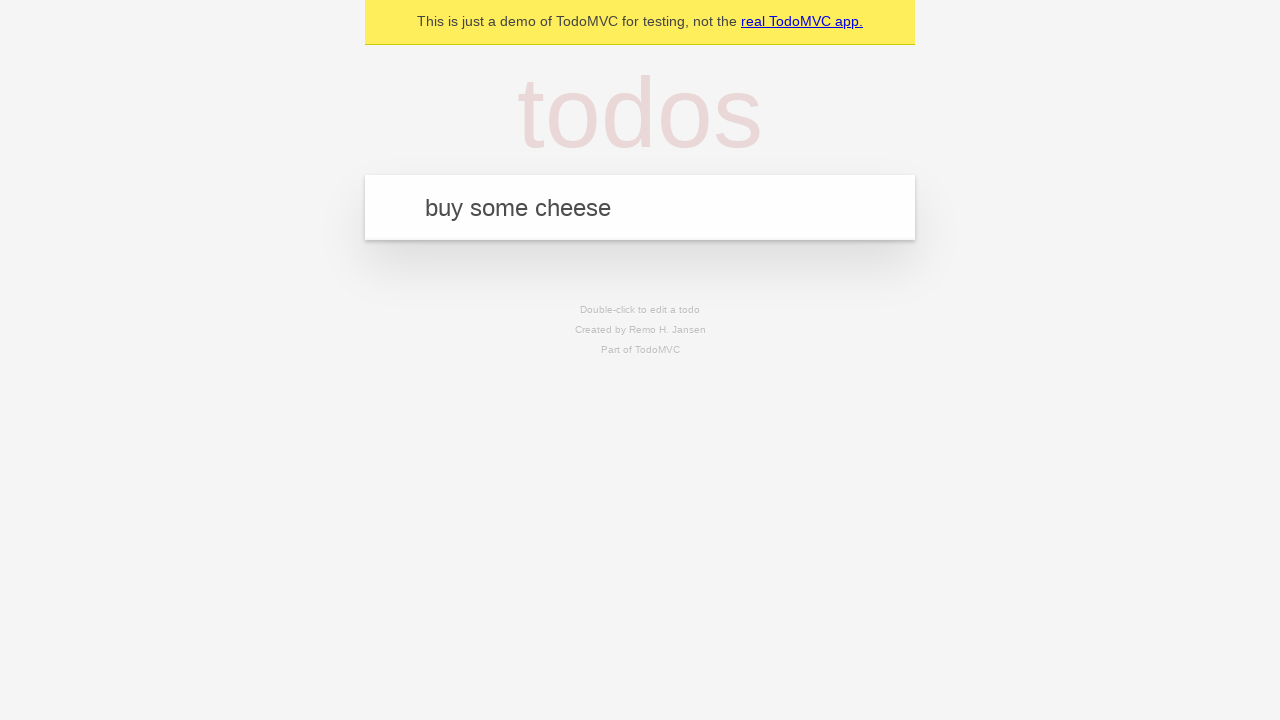

Pressed Enter to add first todo on internal:attr=[placeholder="What needs to be done?"i]
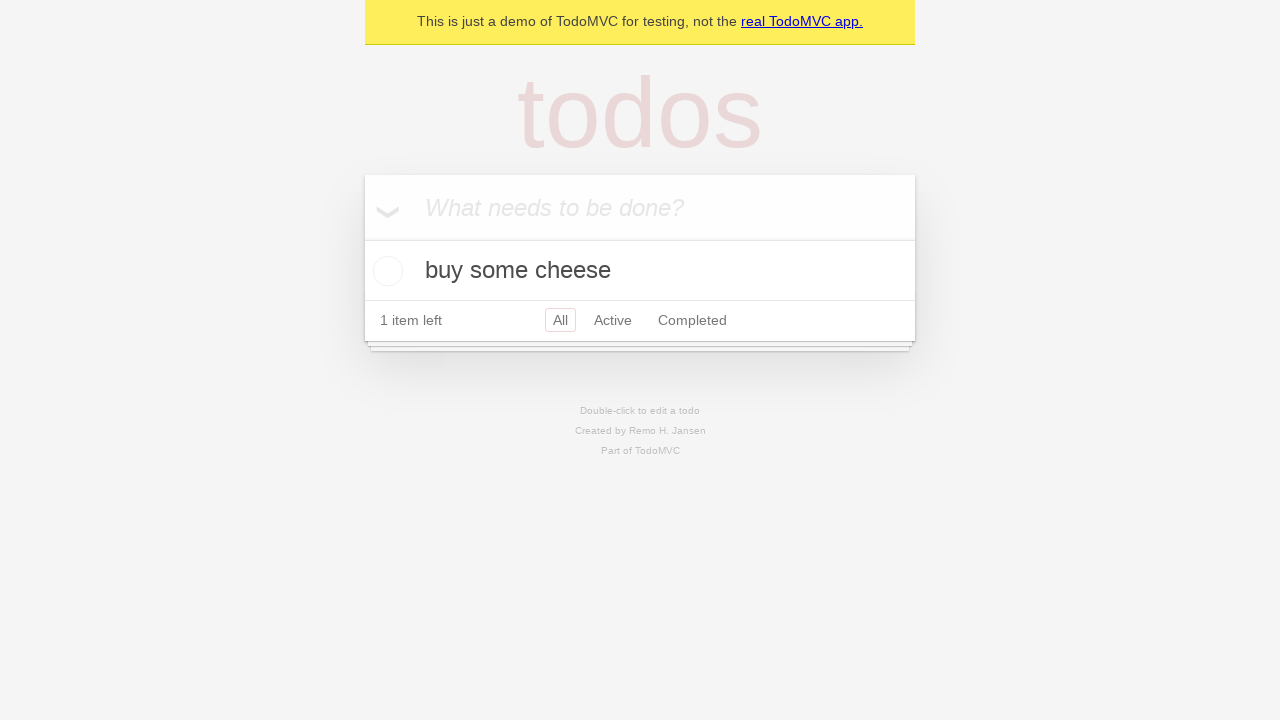

Filled new todo input with 'feed the cat' on internal:attr=[placeholder="What needs to be done?"i]
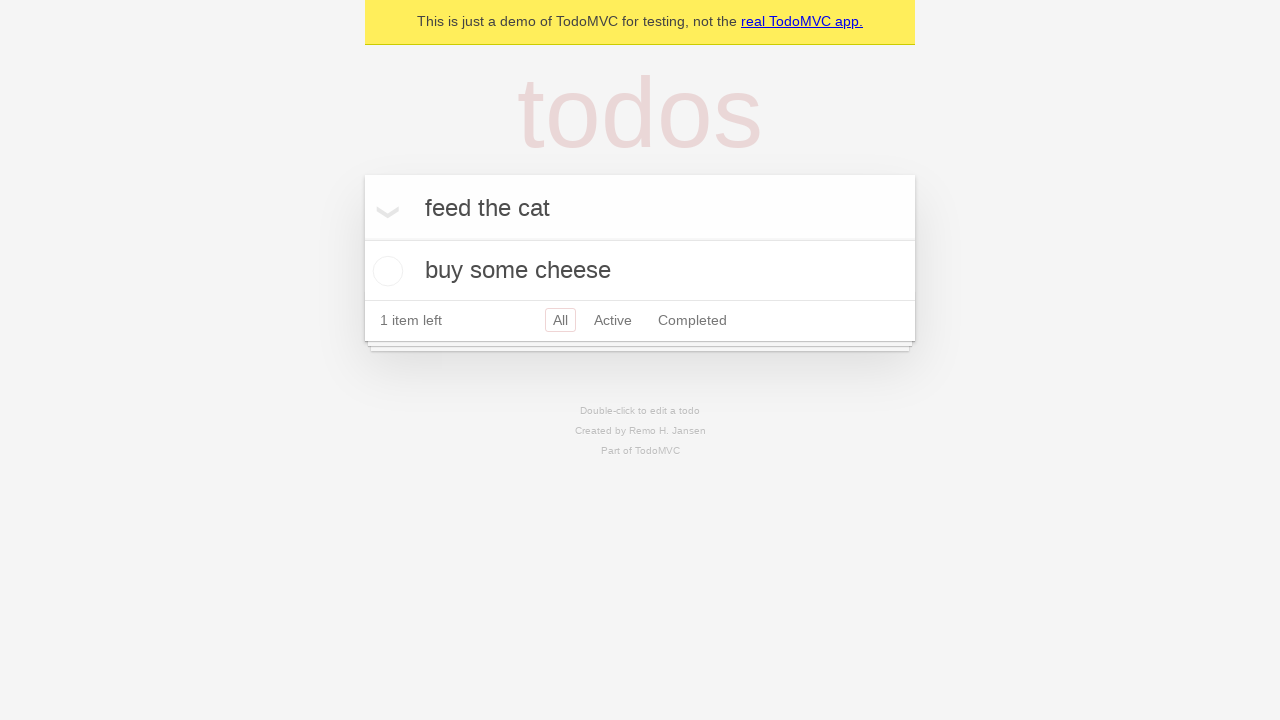

Pressed Enter to add second todo on internal:attr=[placeholder="What needs to be done?"i]
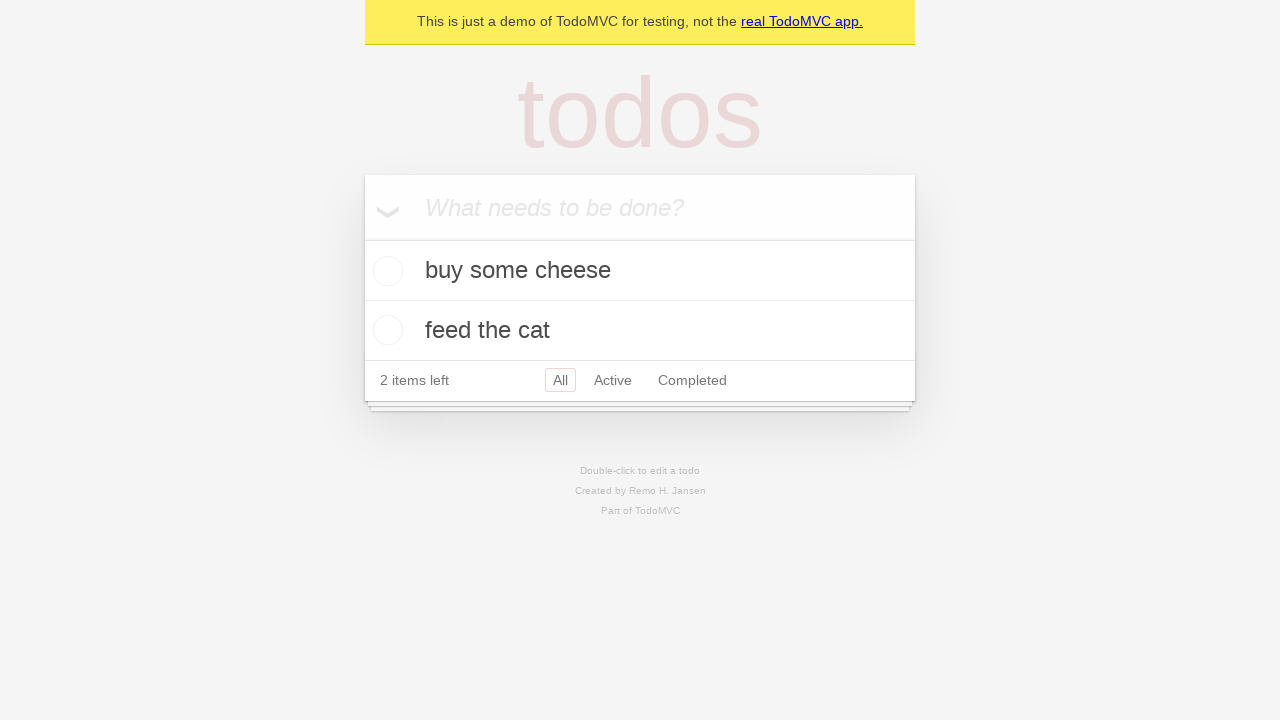

Filled new todo input with 'book a doctors appointment' on internal:attr=[placeholder="What needs to be done?"i]
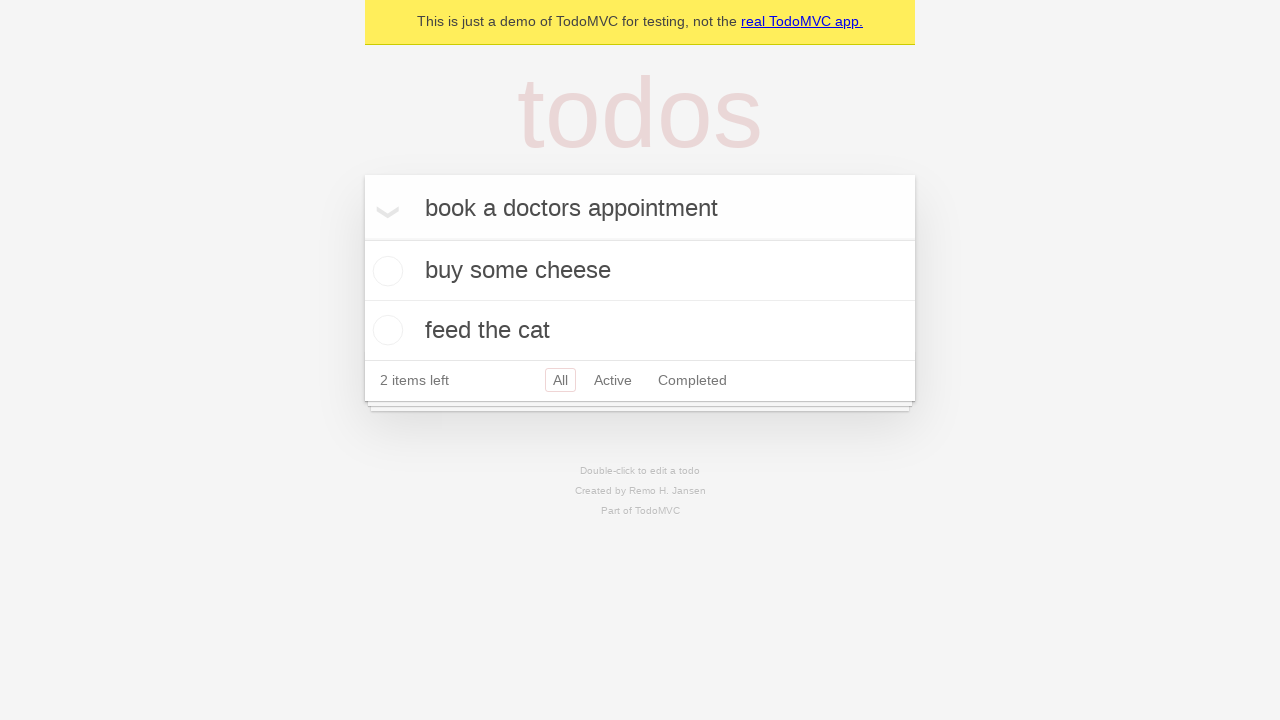

Pressed Enter to add third todo on internal:attr=[placeholder="What needs to be done?"i]
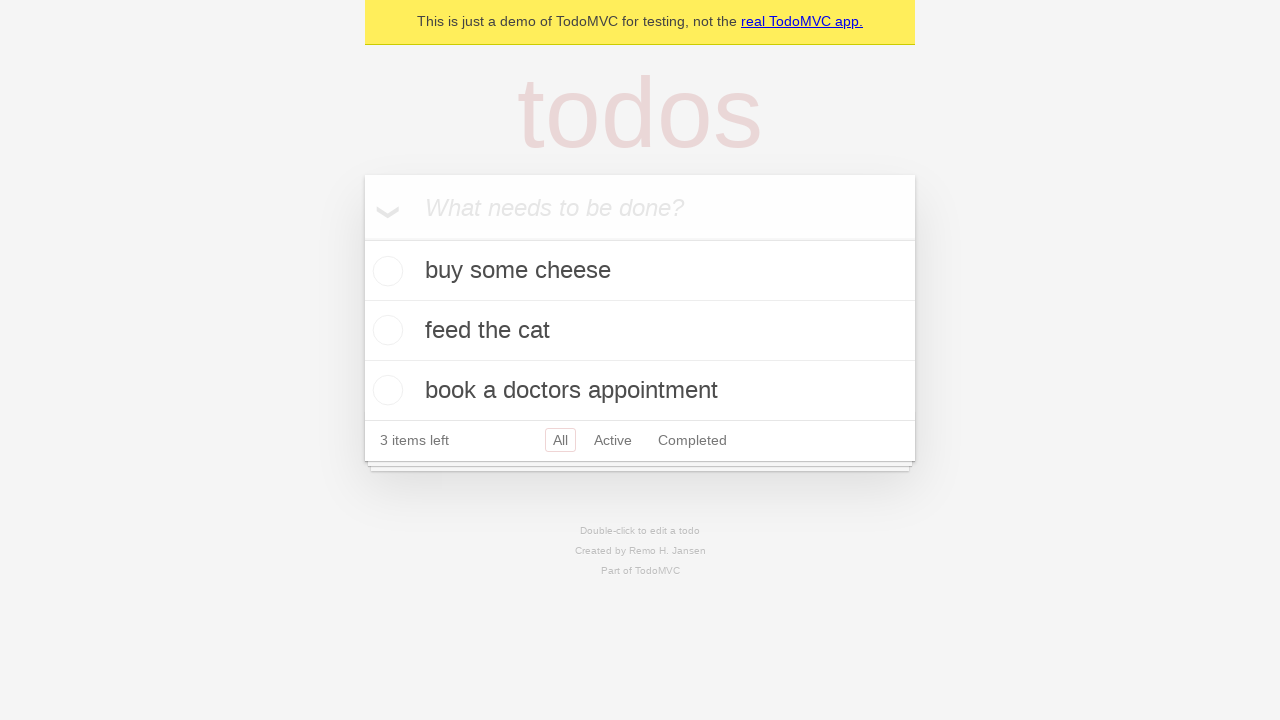

Checked the second todo item at (385, 330) on internal:testid=[data-testid="todo-item"s] >> nth=1 >> internal:role=checkbox
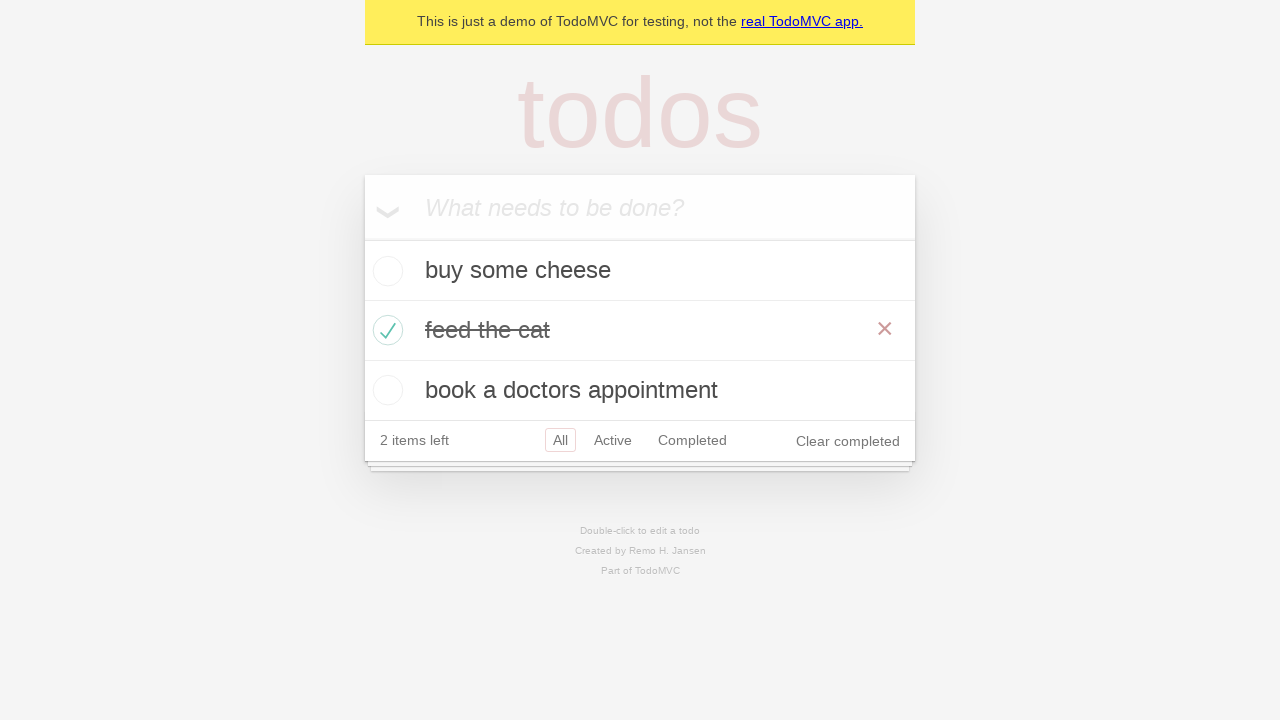

Clicked 'All' filter link at (560, 440) on internal:role=link[name="All"i]
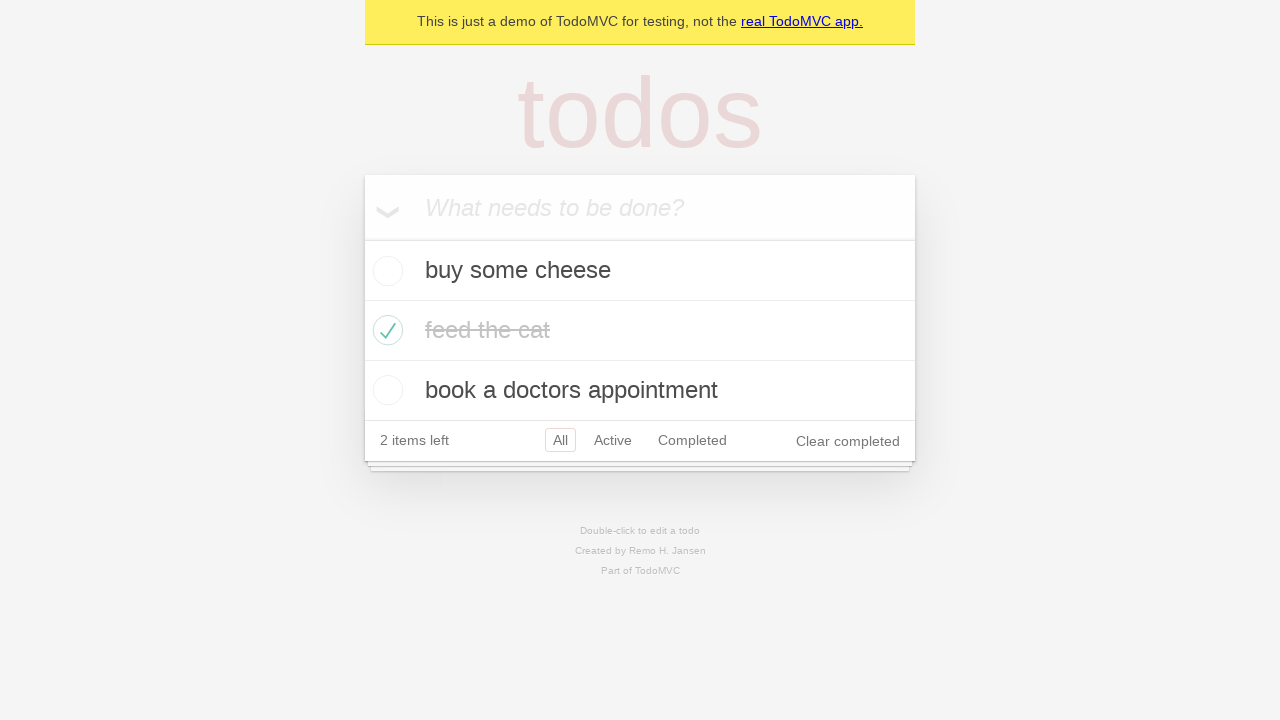

Clicked 'Active' filter link at (613, 440) on internal:role=link[name="Active"i]
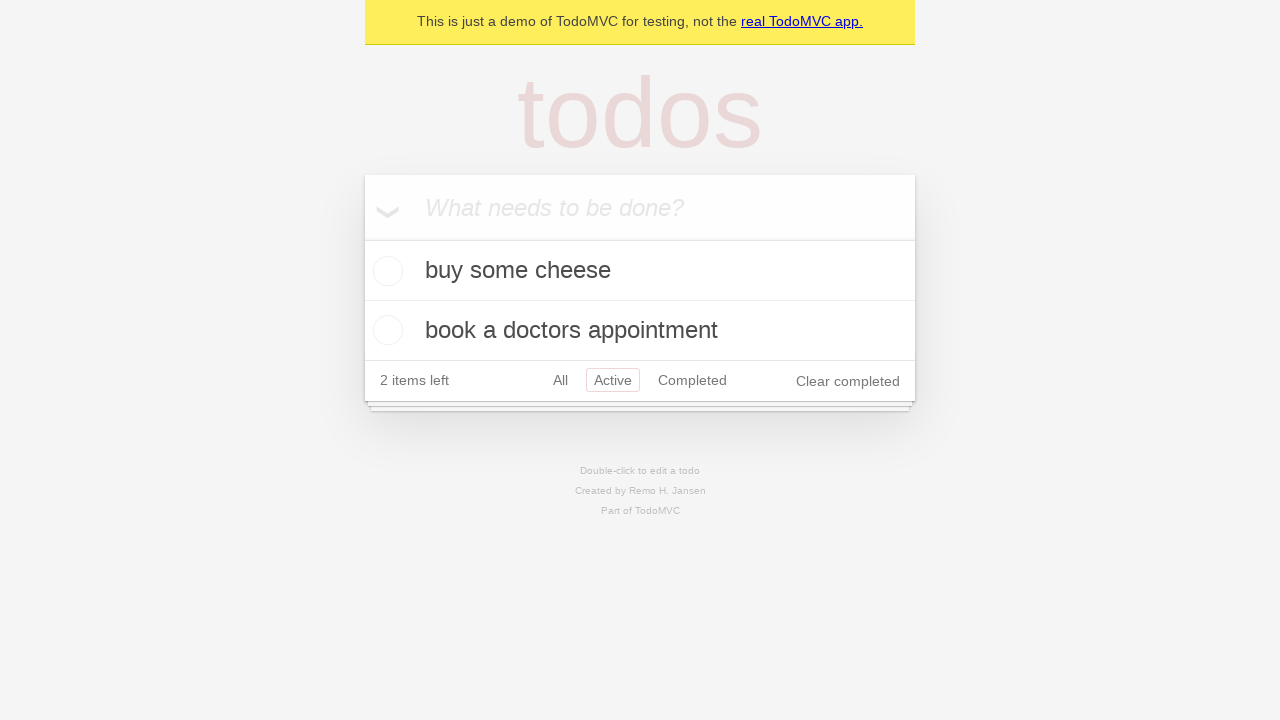

Clicked 'Completed' filter link at (692, 380) on internal:role=link[name="Completed"i]
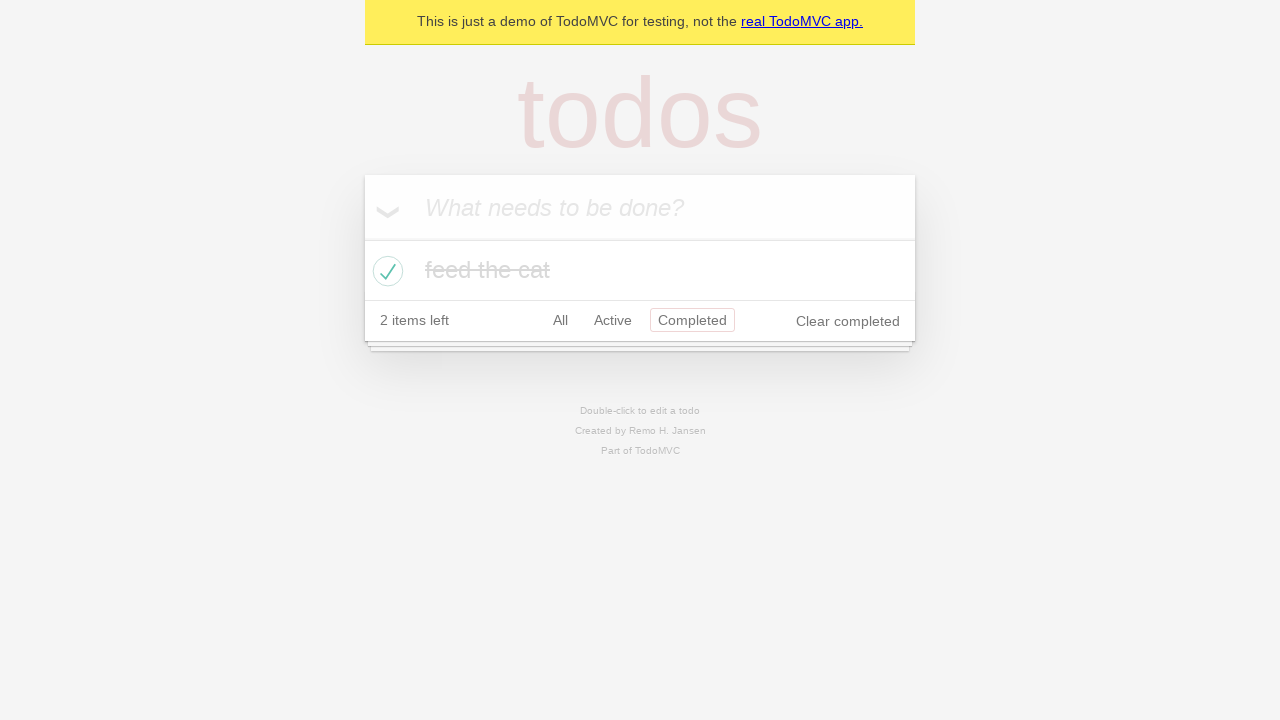

Navigated back from Completed filter to Active filter
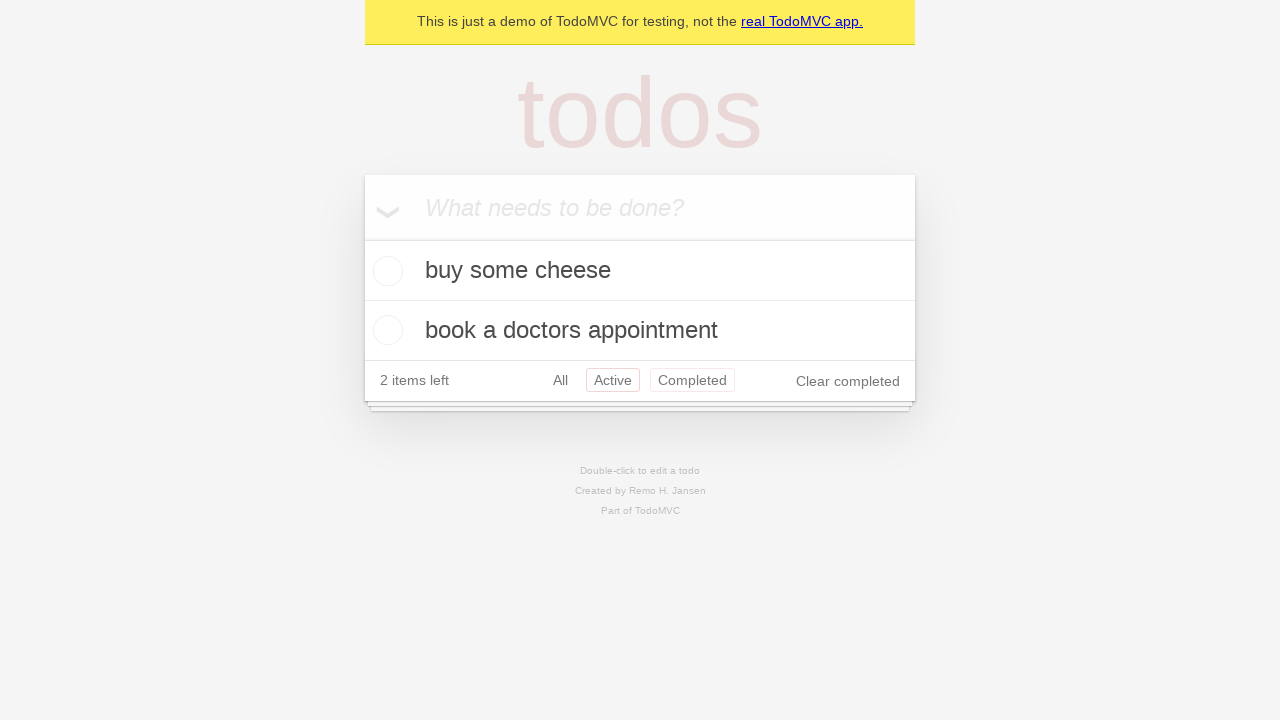

Navigated back from Active filter to All filter
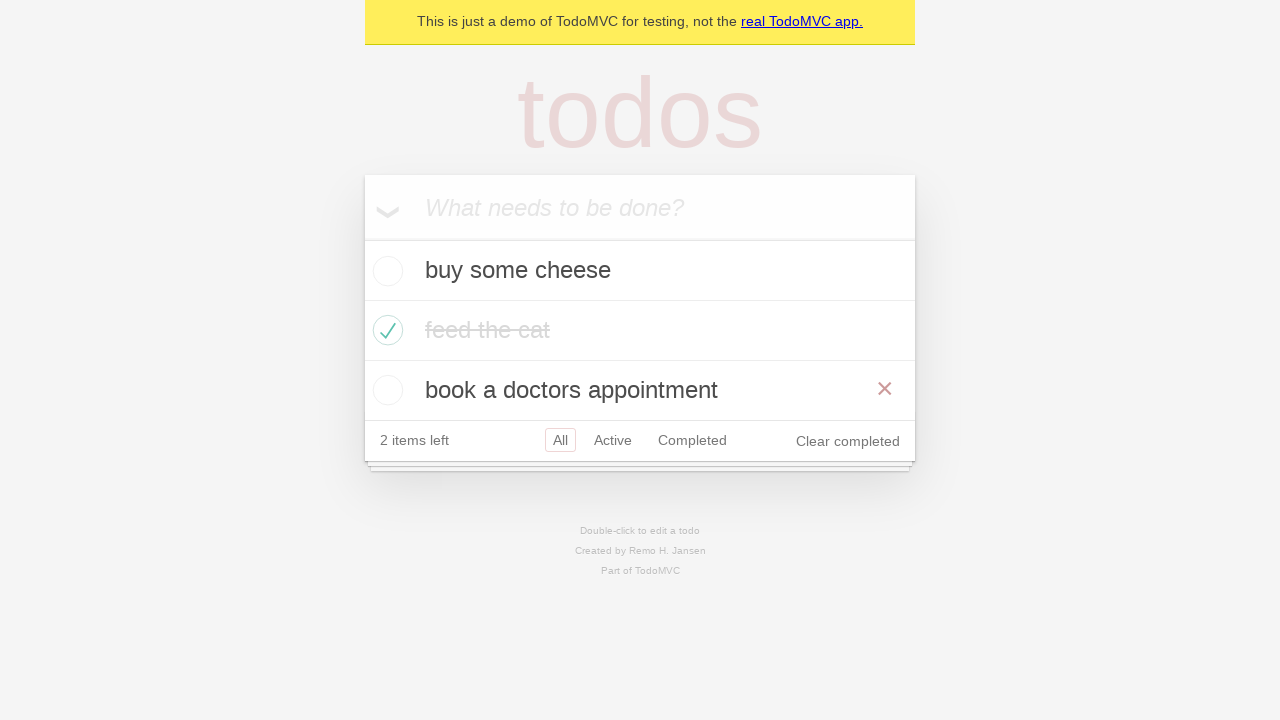

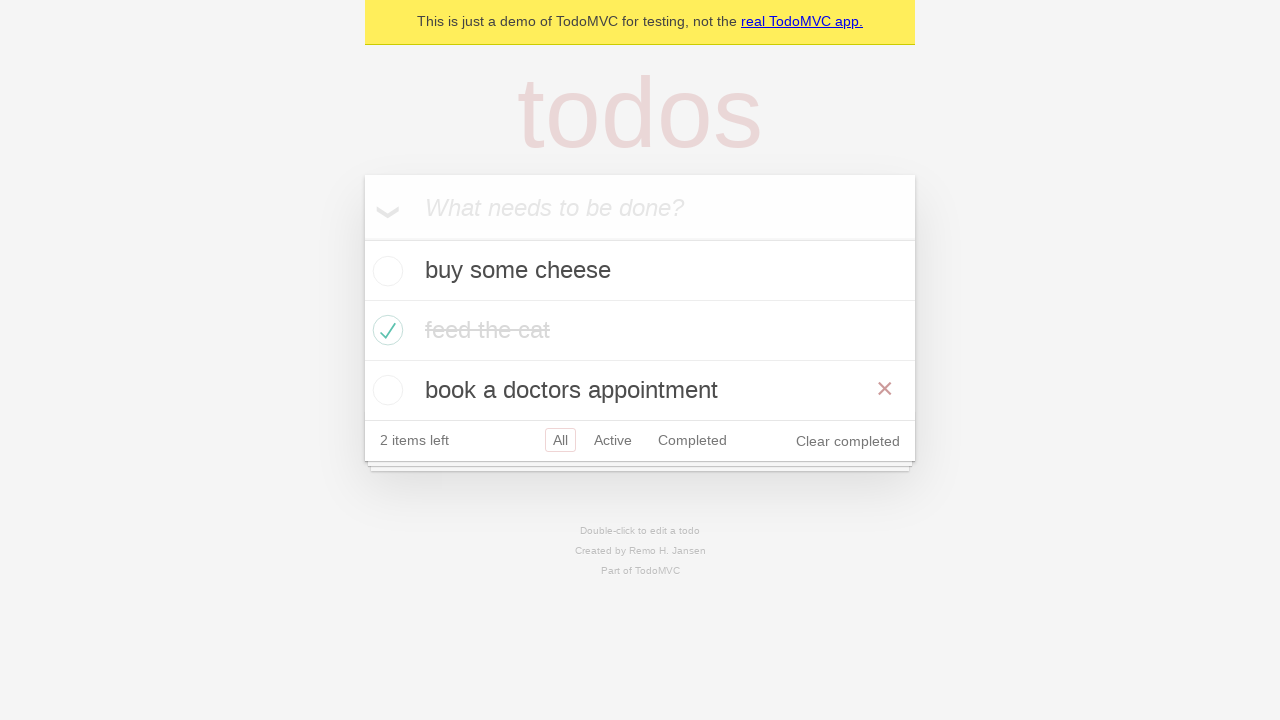